Tests JavaScript alert and confirm dialog handling by filling a name field, triggering an alert, accepting it, then triggering a confirm dialog and dismissing it.

Starting URL: https://rahulshettyacademy.com/AutomationPractice/

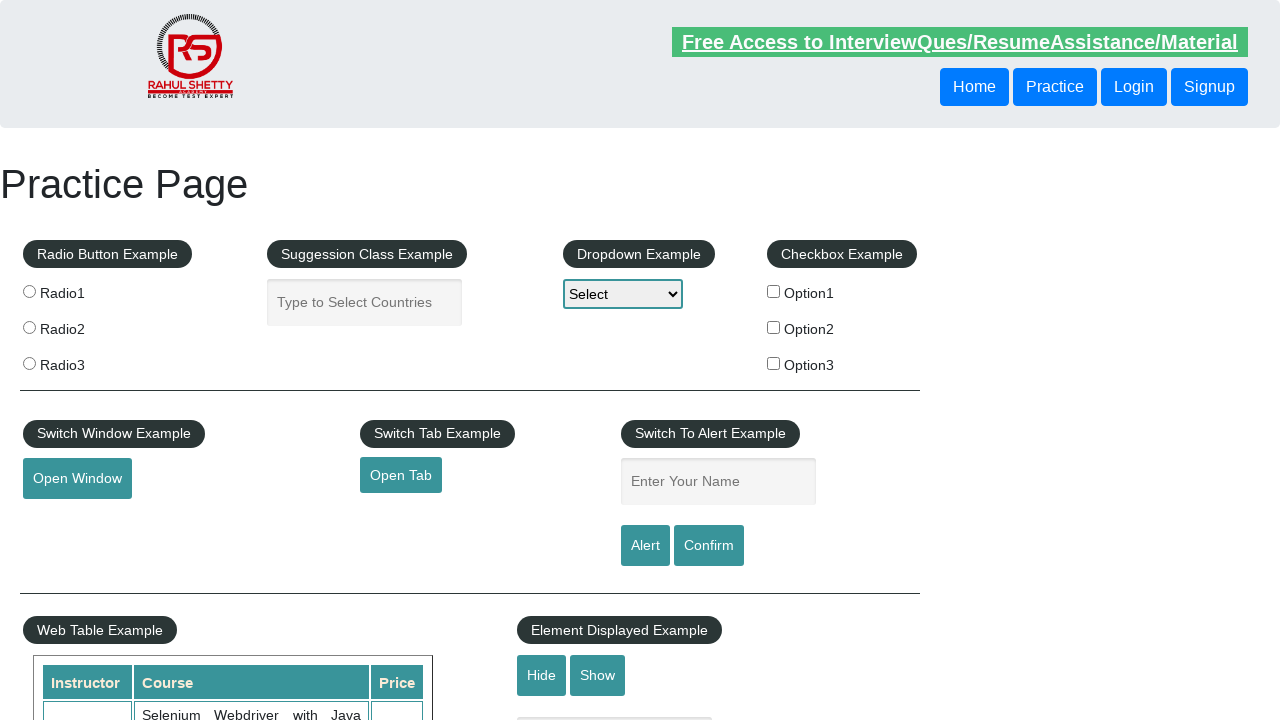

Filled name field with 'Rahul' on #name
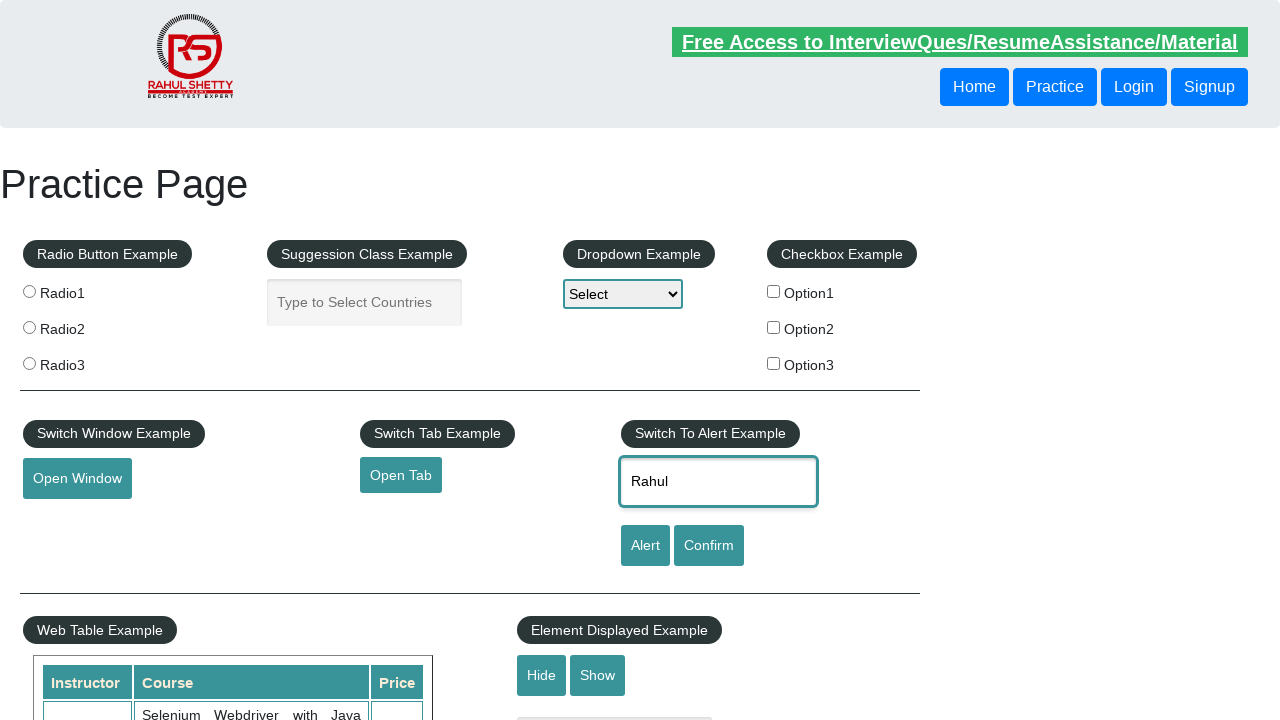

Clicked alert button to trigger alert dialog at (645, 546) on #alertbtn
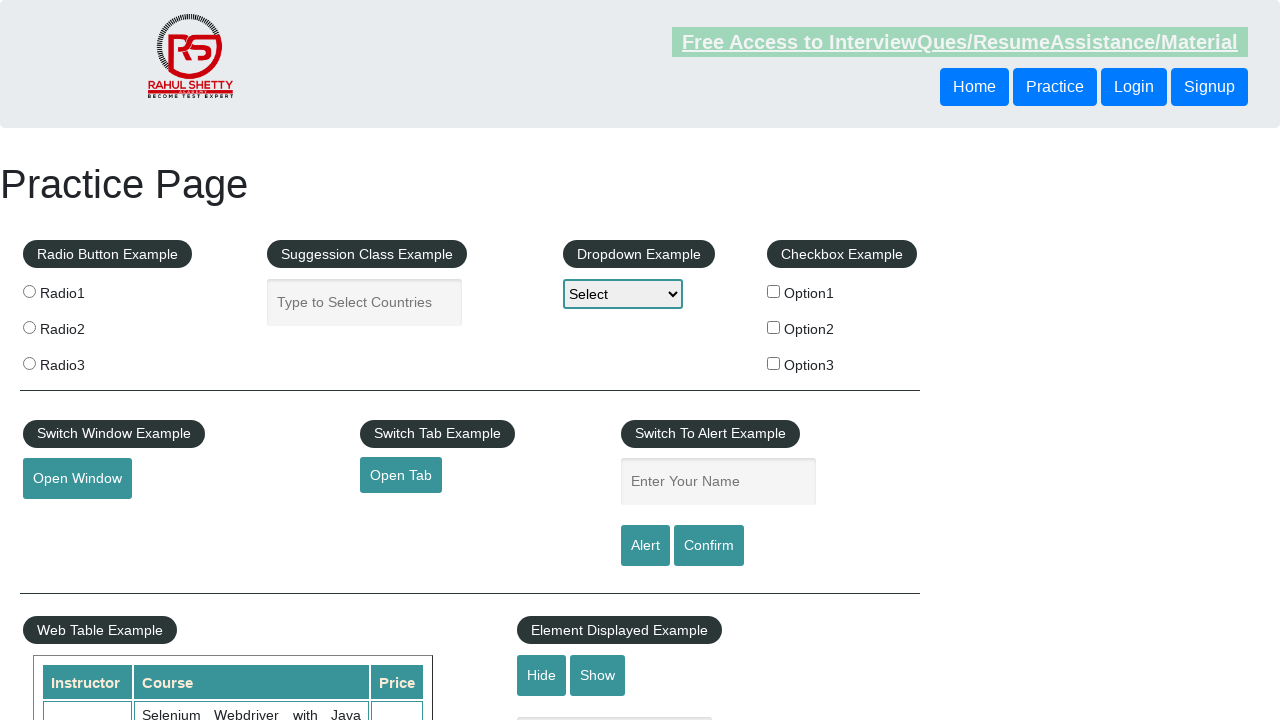

Set up listener to accept alert dialog
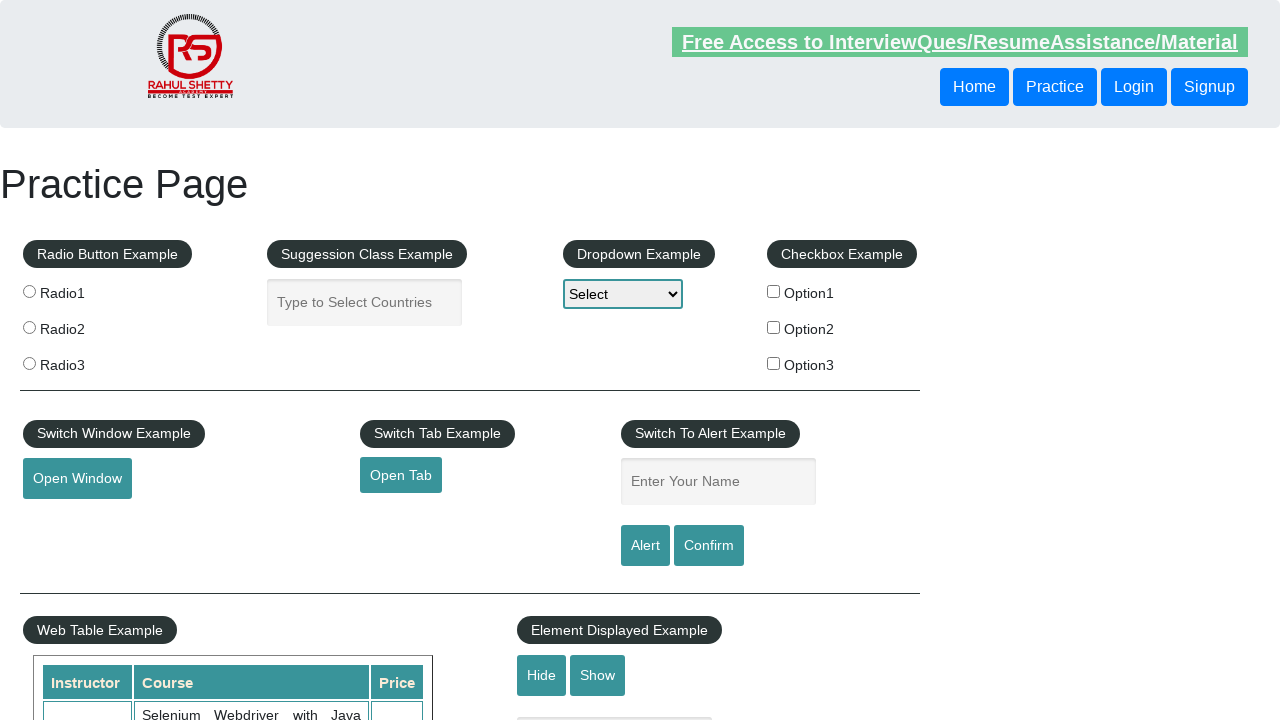

Alert dialog accepted and processed
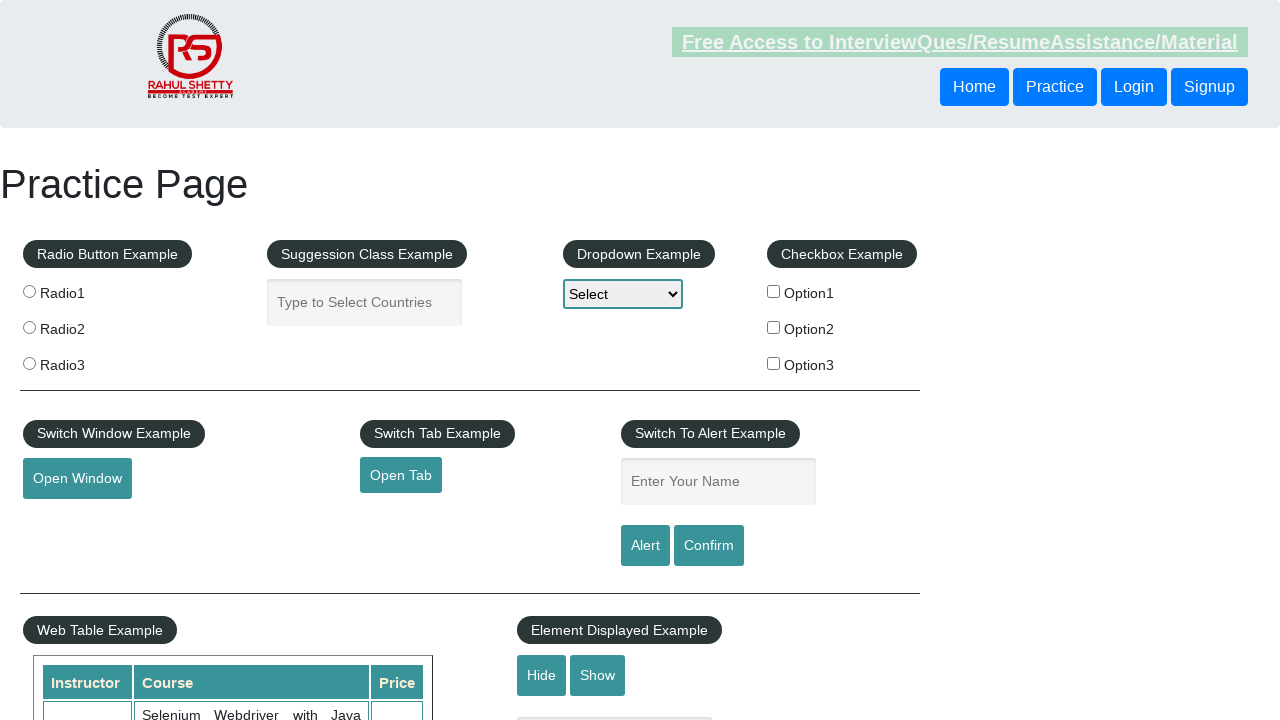

Clicked confirm button to trigger confirm dialog at (709, 546) on #confirmbtn
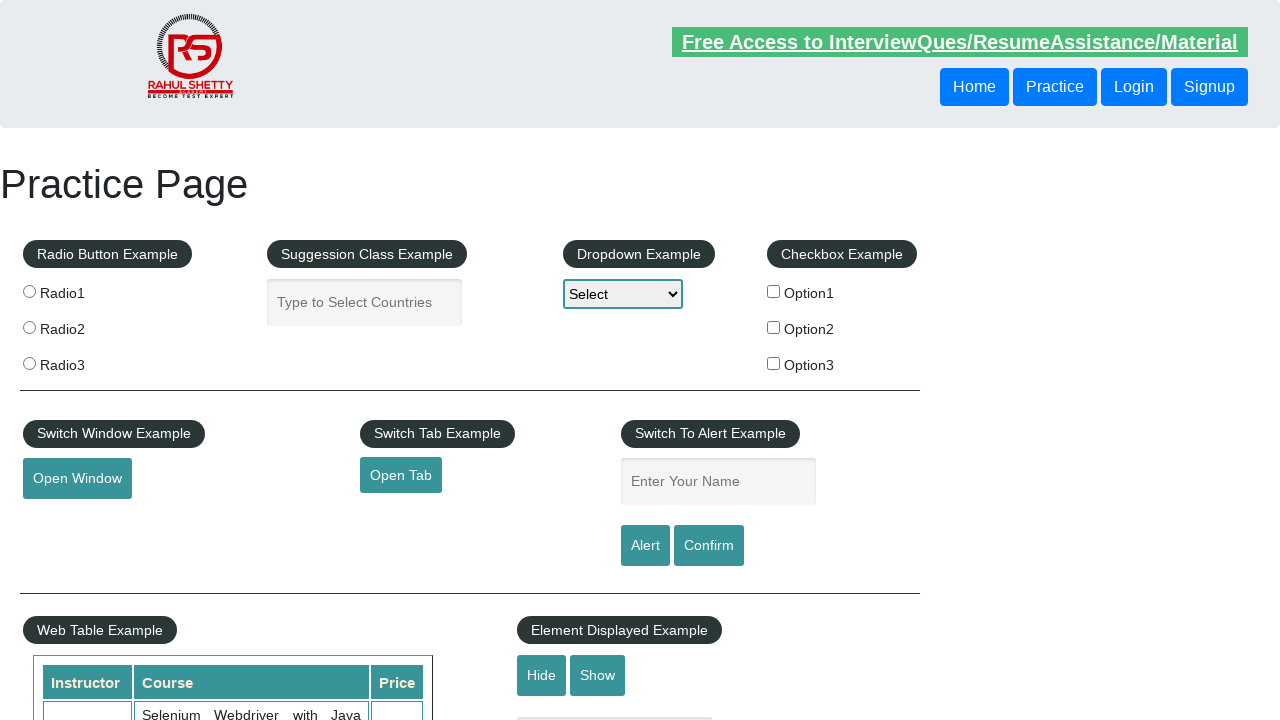

Set up listener to dismiss confirm dialog
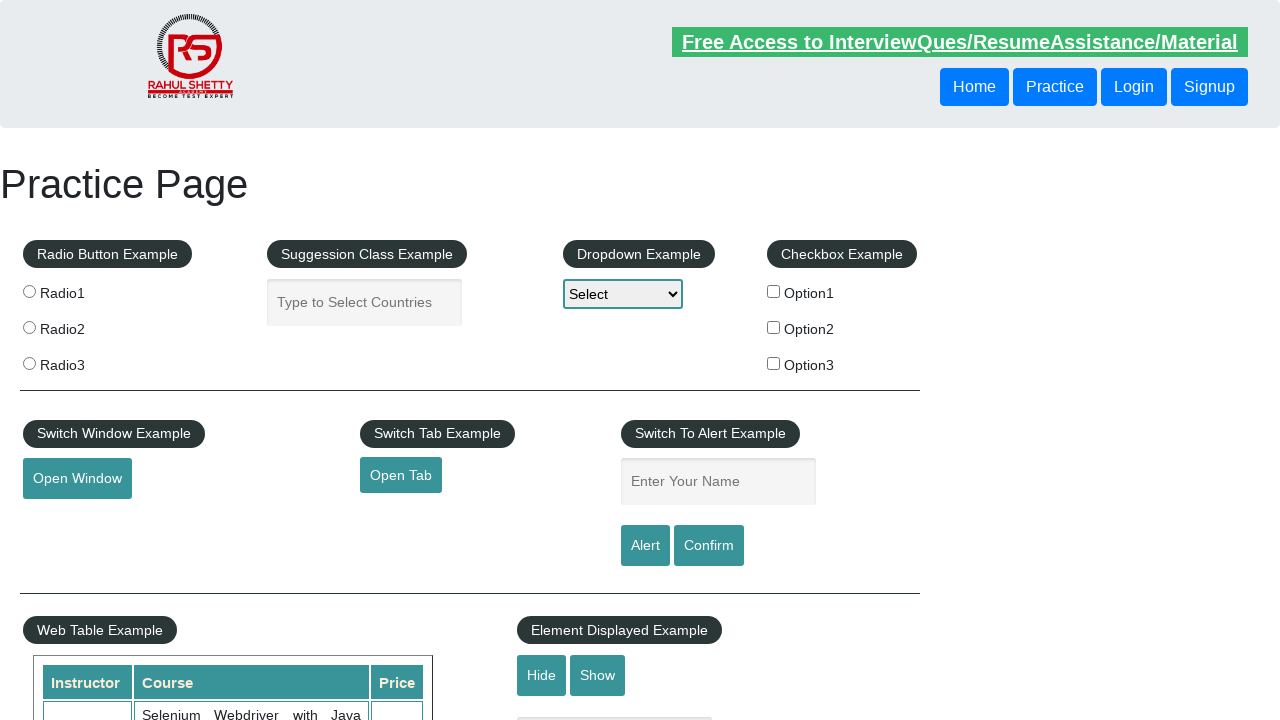

Confirm dialog dismissed and processed
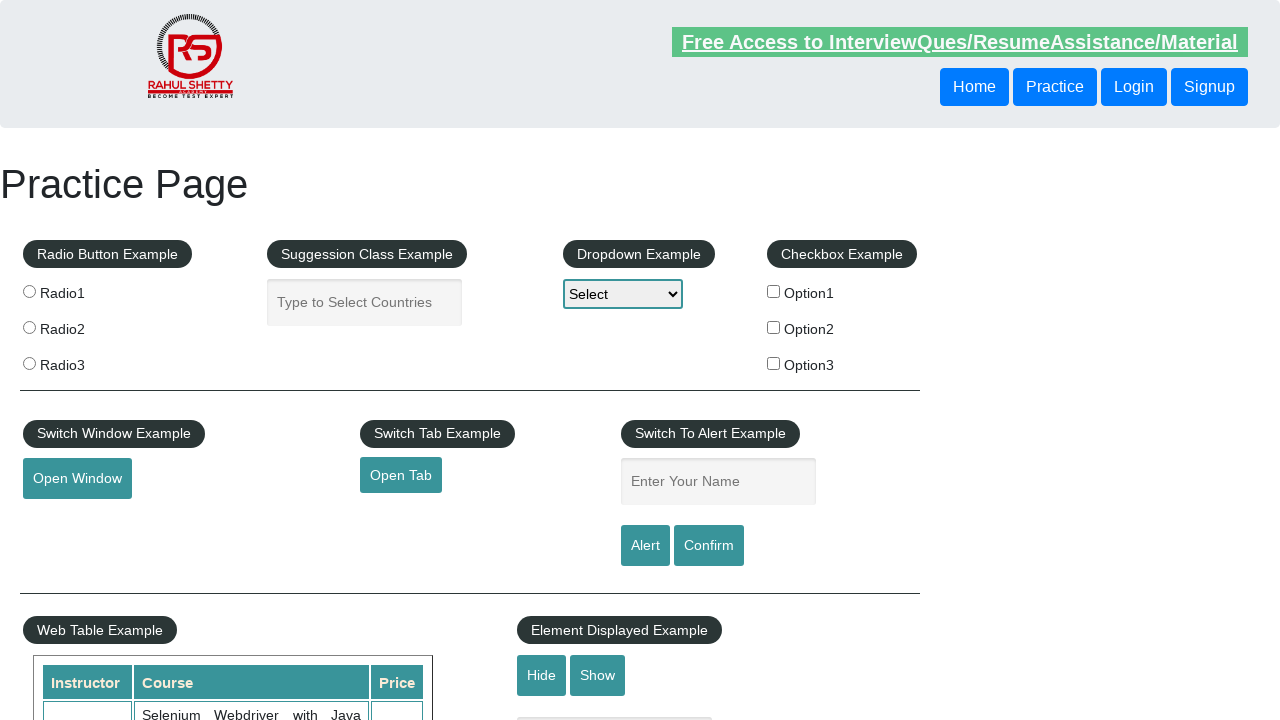

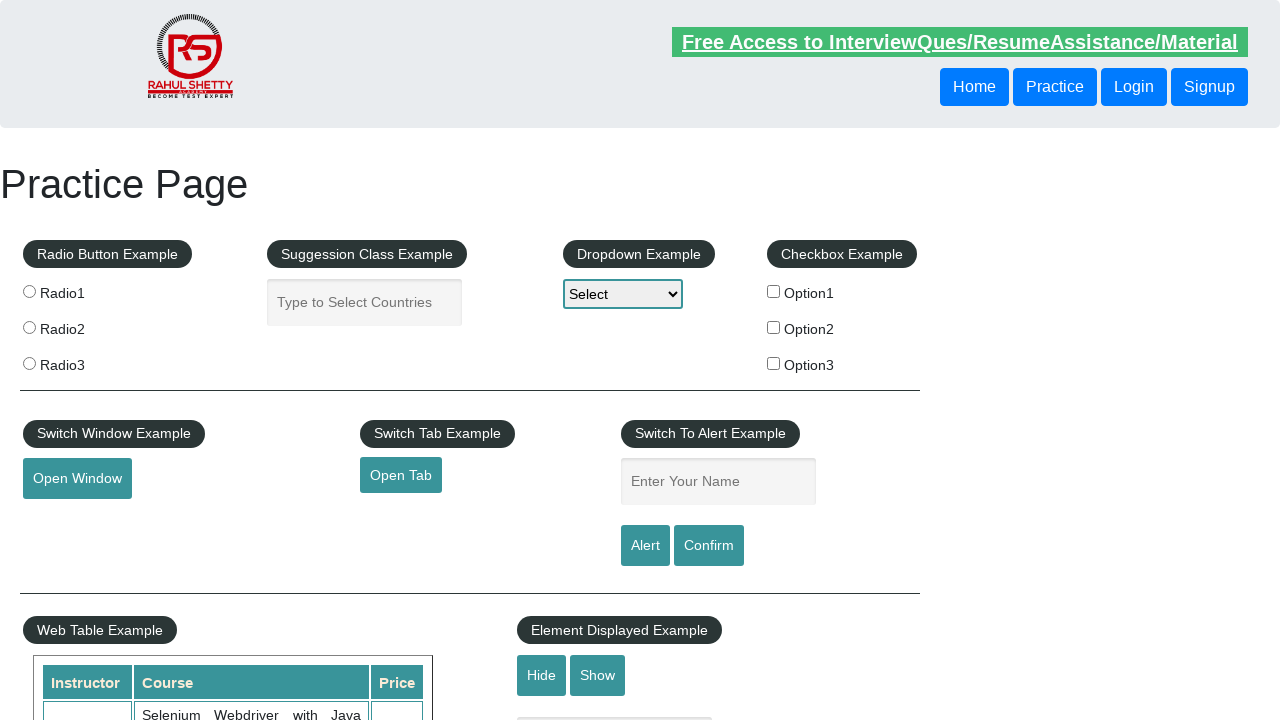